Tests right-click (context click) functionality on the right click button and verifies success message appears

Starting URL: https://demoqa.com/buttons

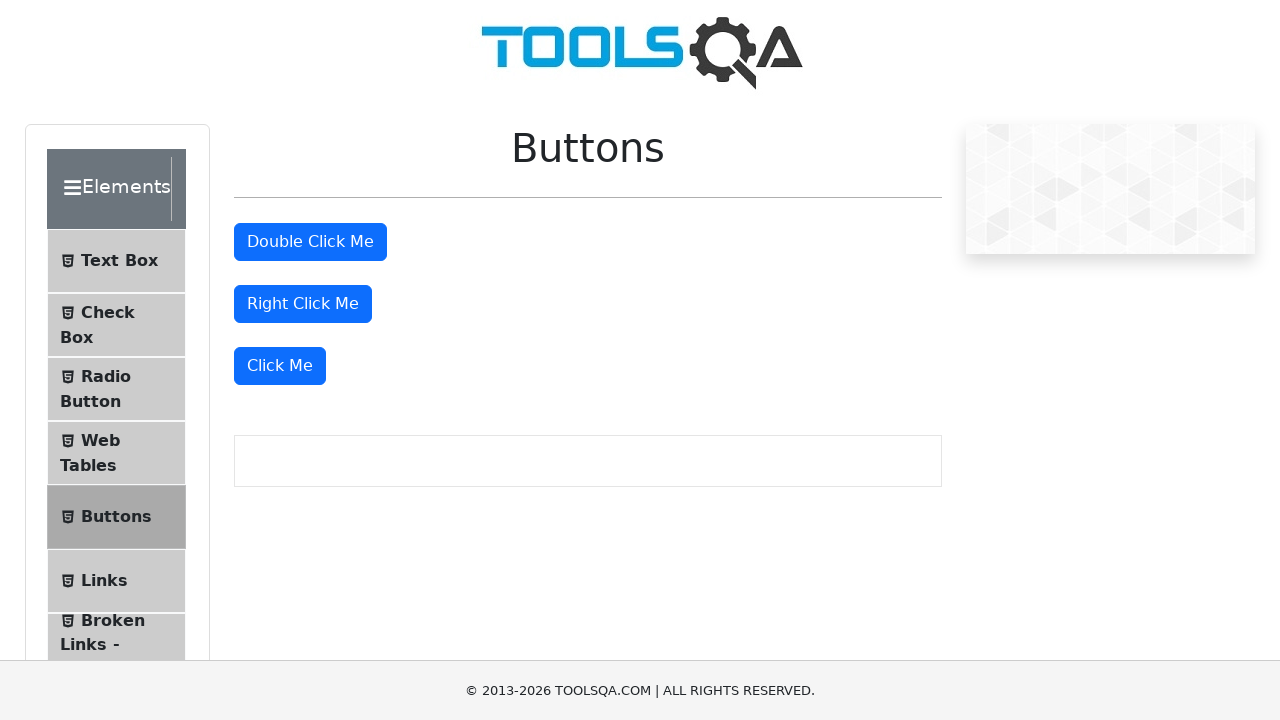

Right click button became visible
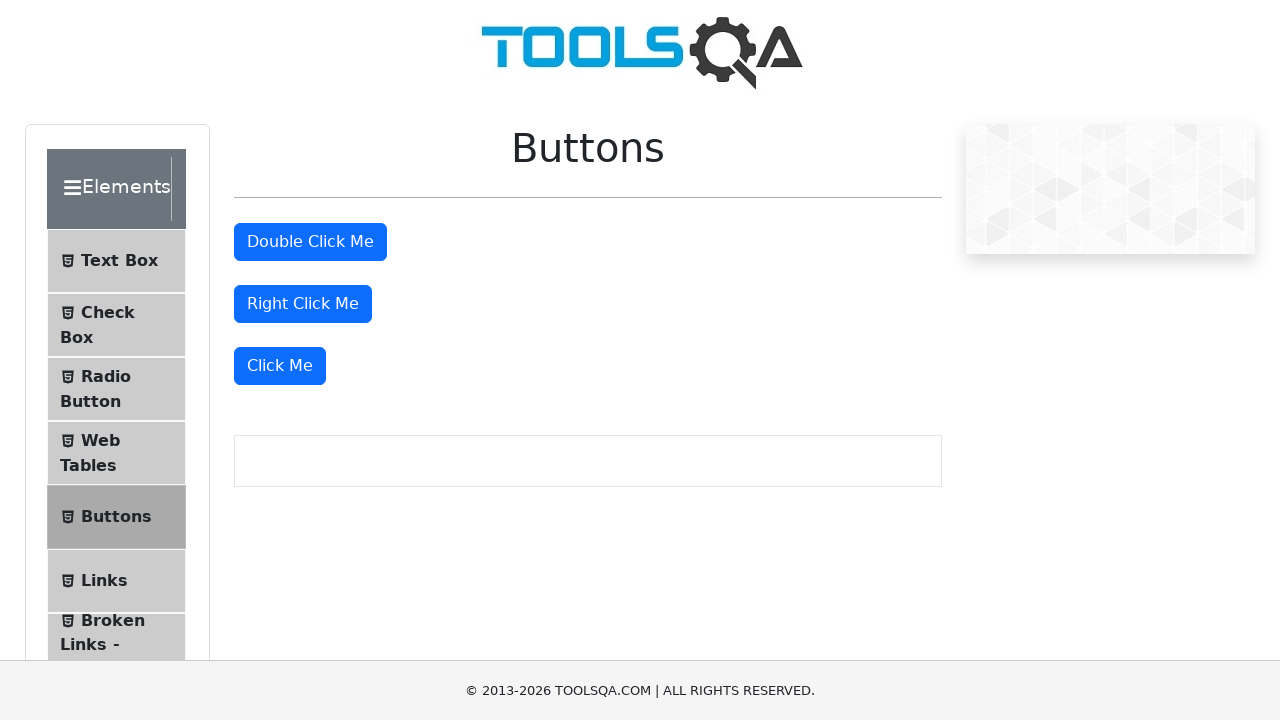

Right-clicked on the right click button at (303, 304) on #rightClickBtn
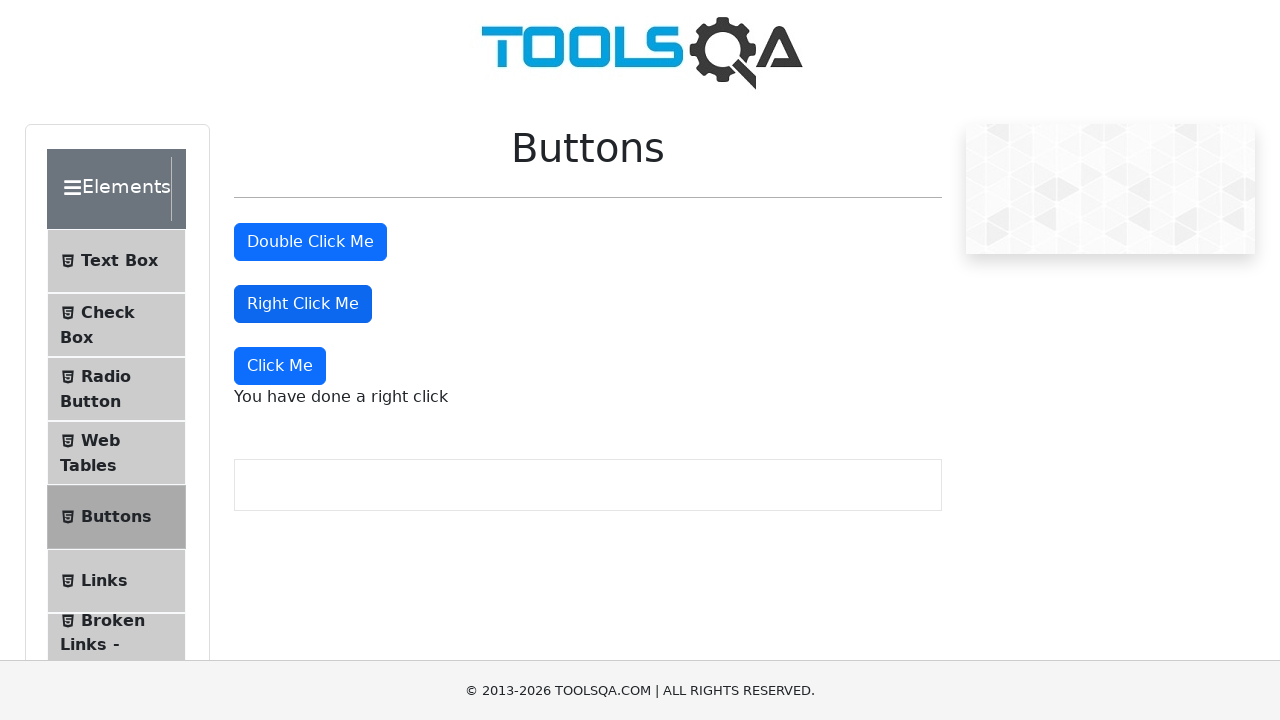

Success message appeared after right-click
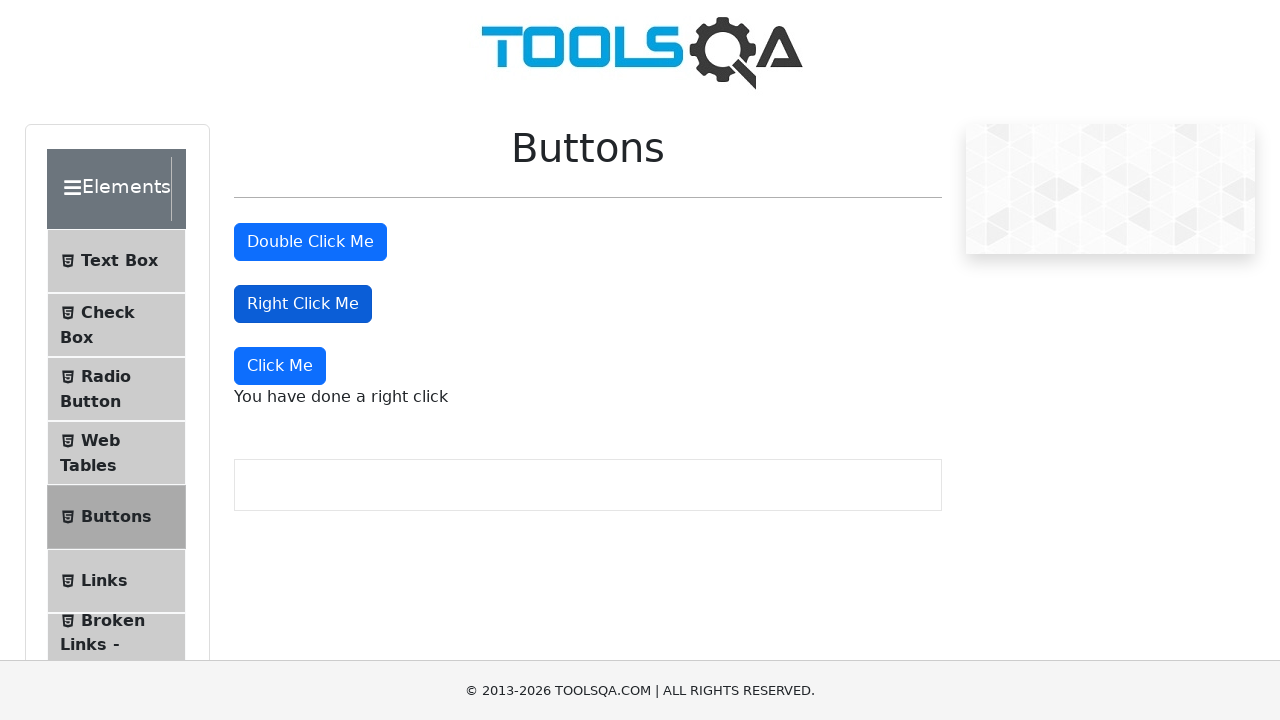

Located the success message element
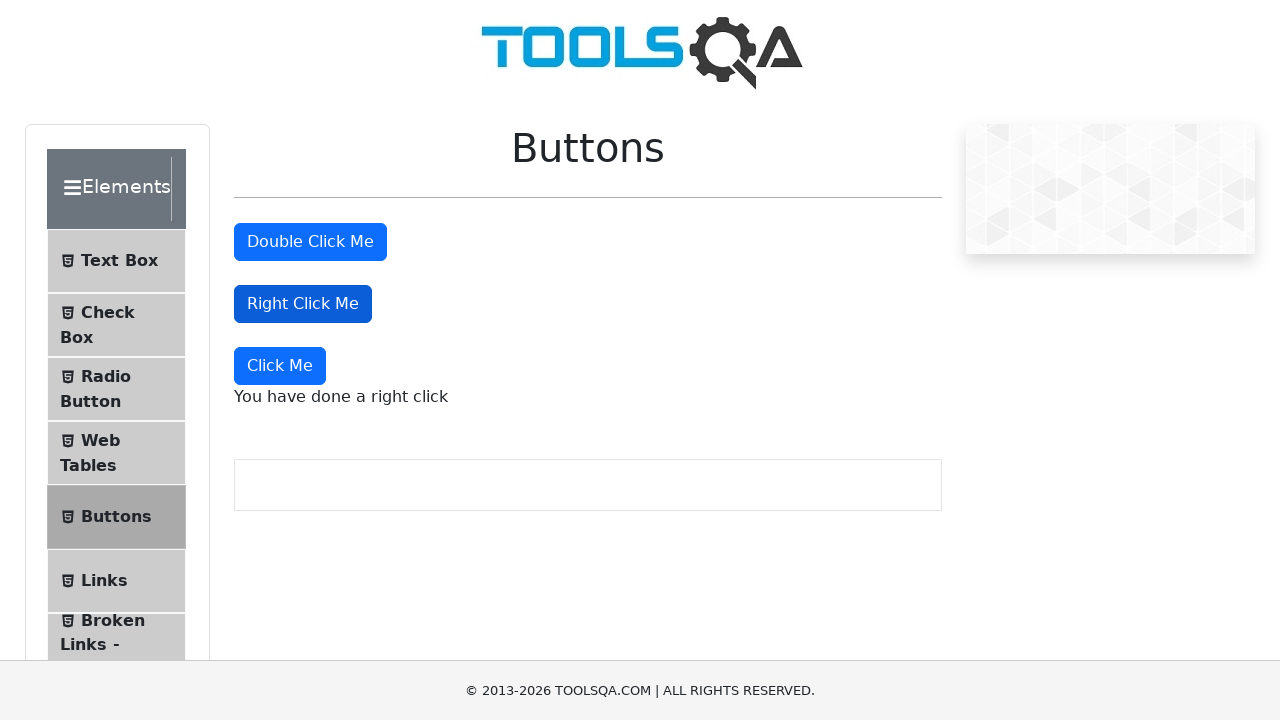

Verified success message text is 'You have done a right click'
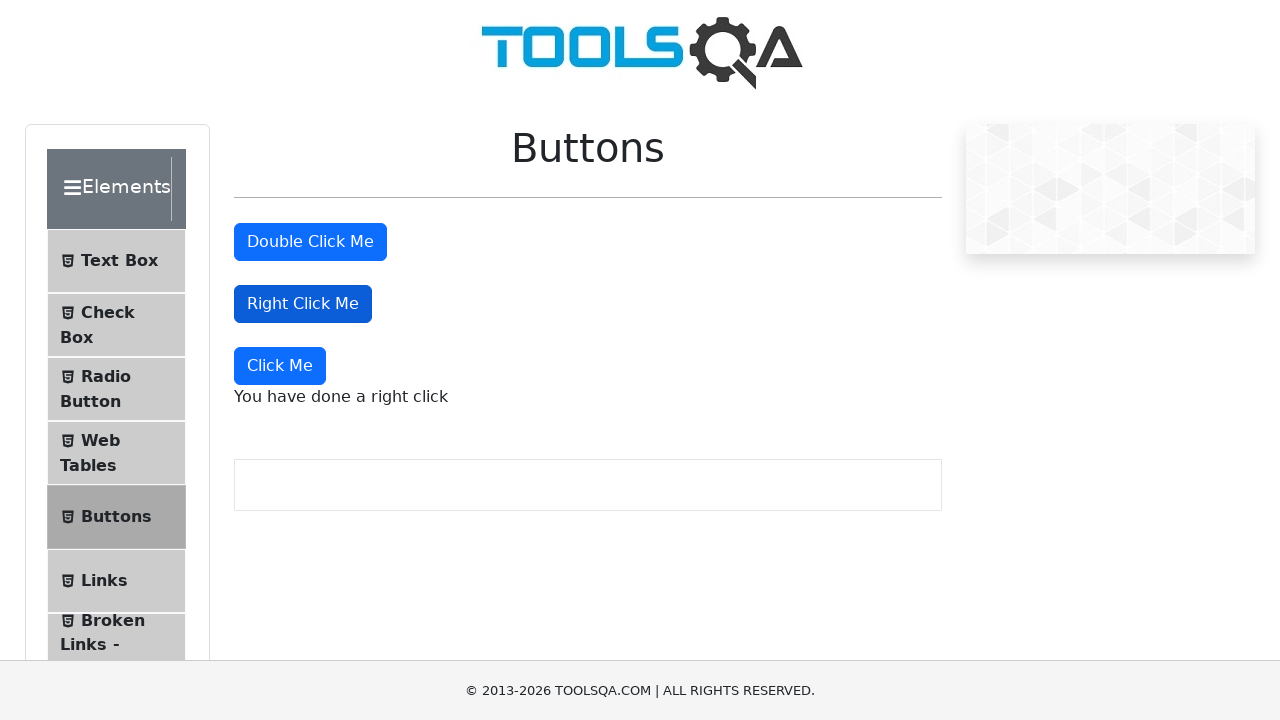

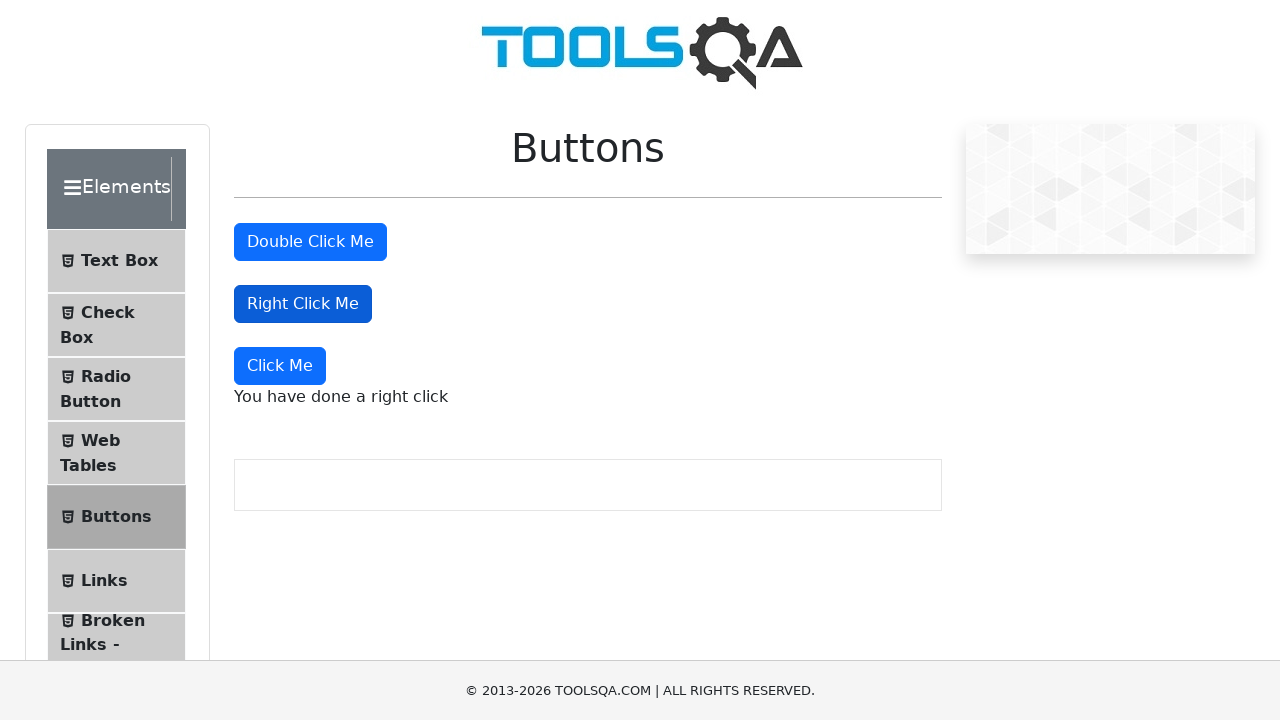